Tests custom expected condition by clicking a resend button, waiting for message visibility, and verifying the message content

Starting URL: https://eviltester.github.io/supportclasses/#2000

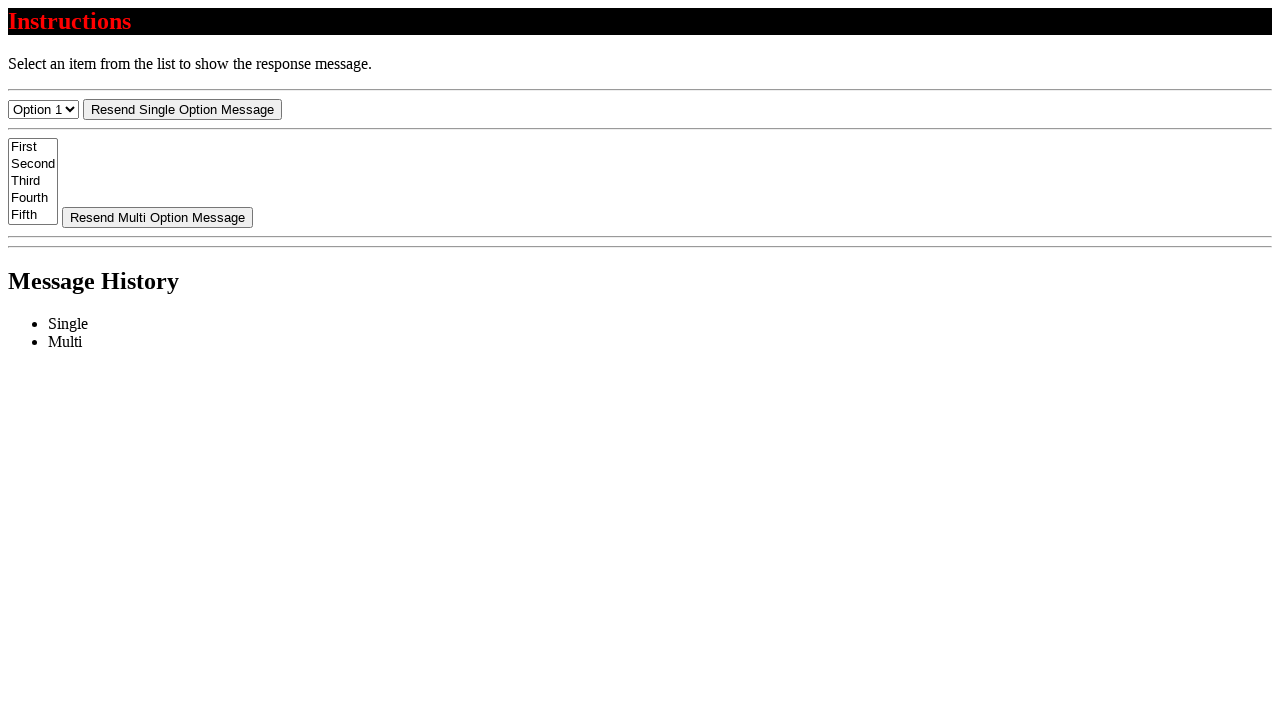

Clicked resend button to trigger message at (182, 109) on #resend-select
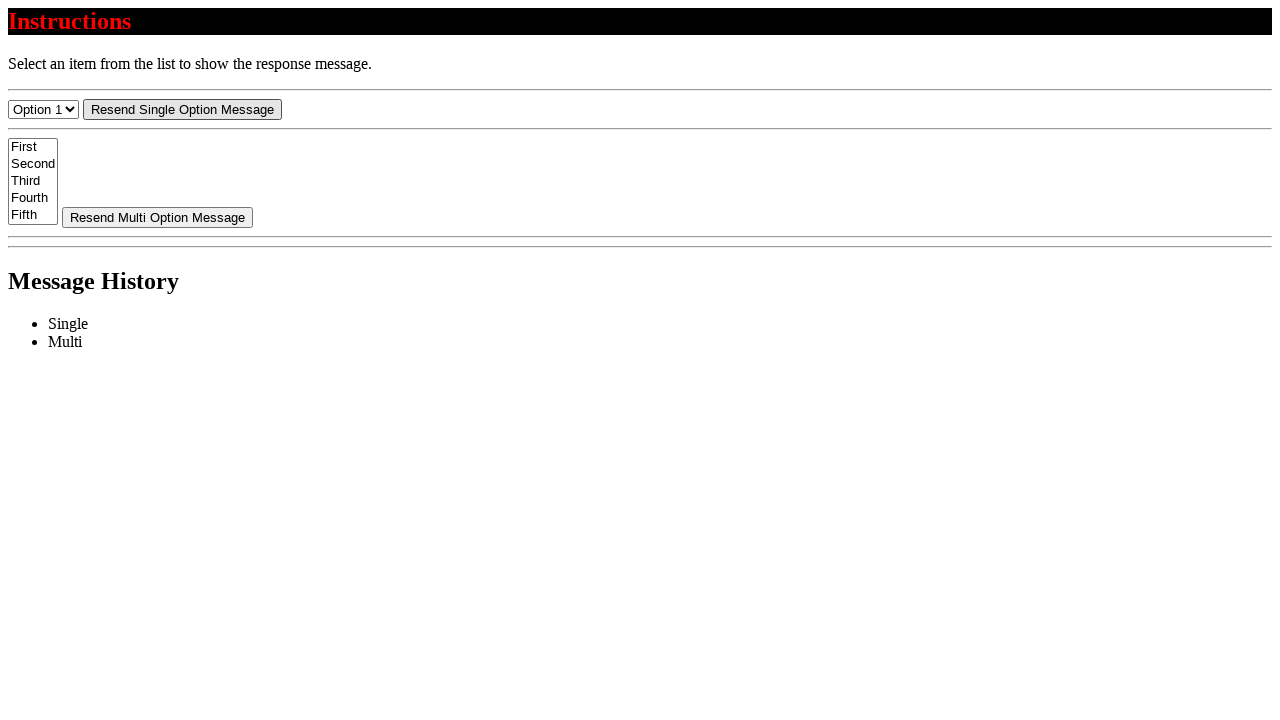

Waited for message element to become visible
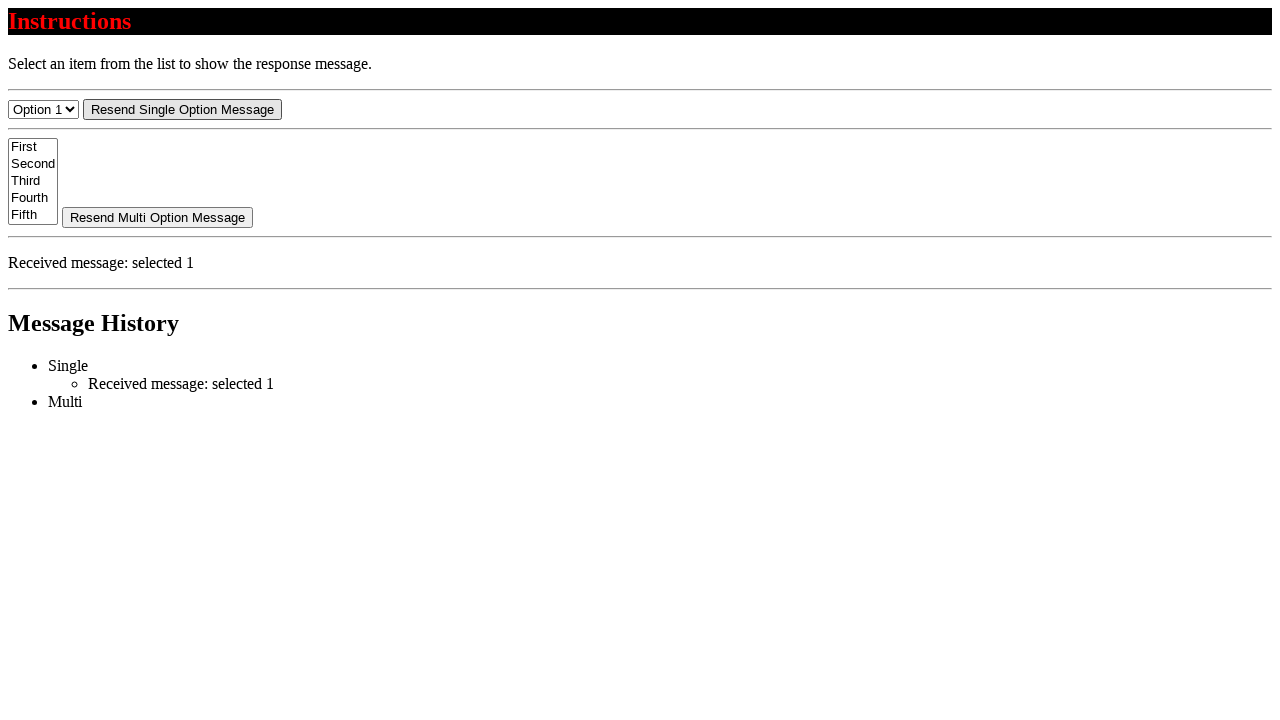

Located message element in DOM
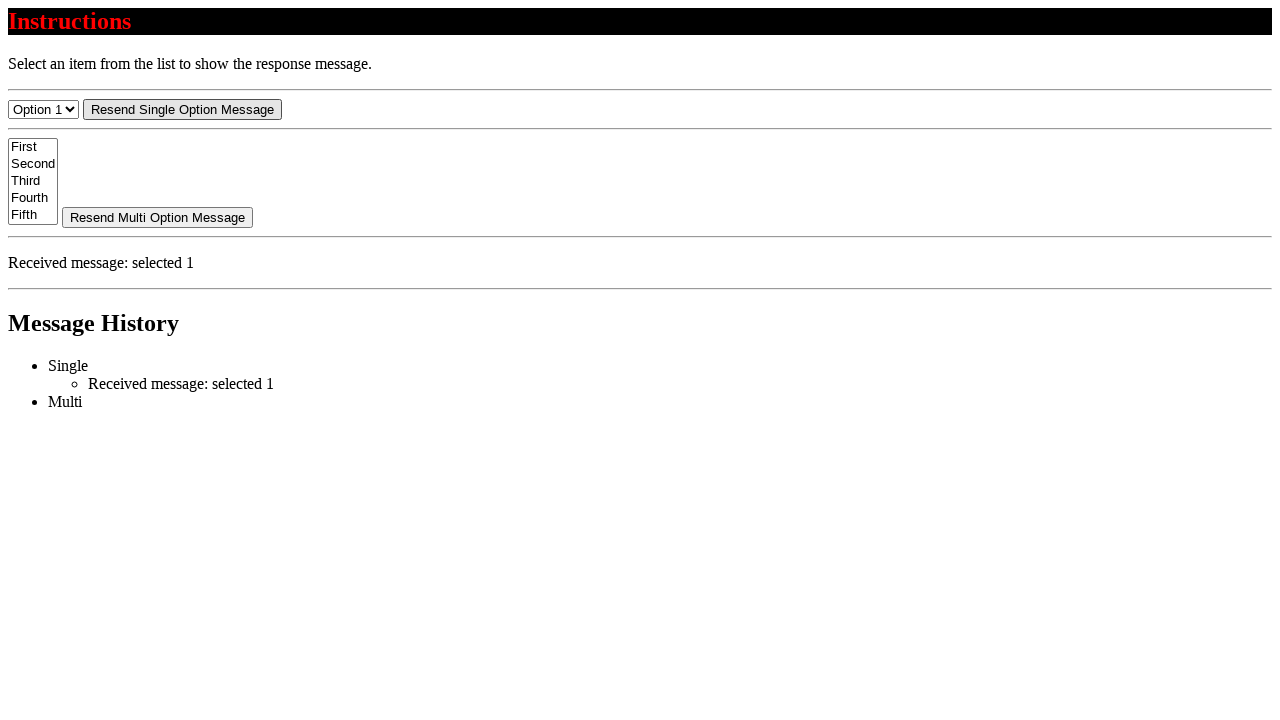

Verified message content starts with 'Received message:'
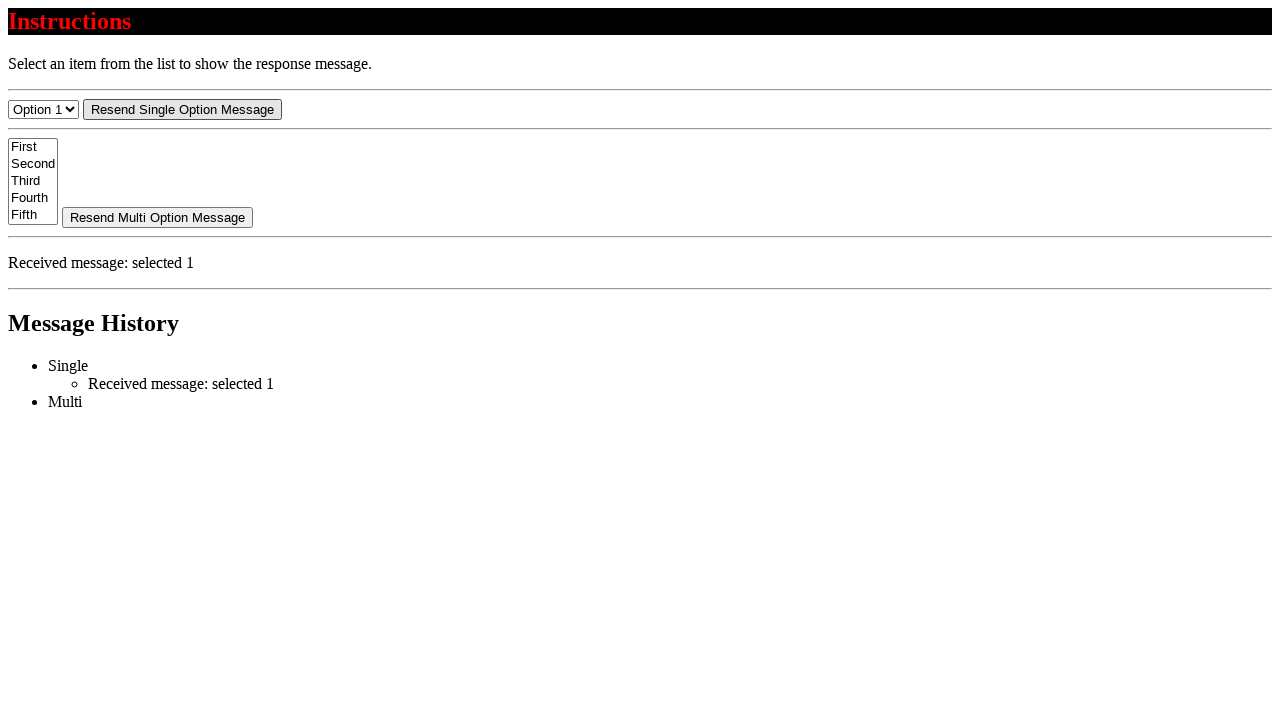

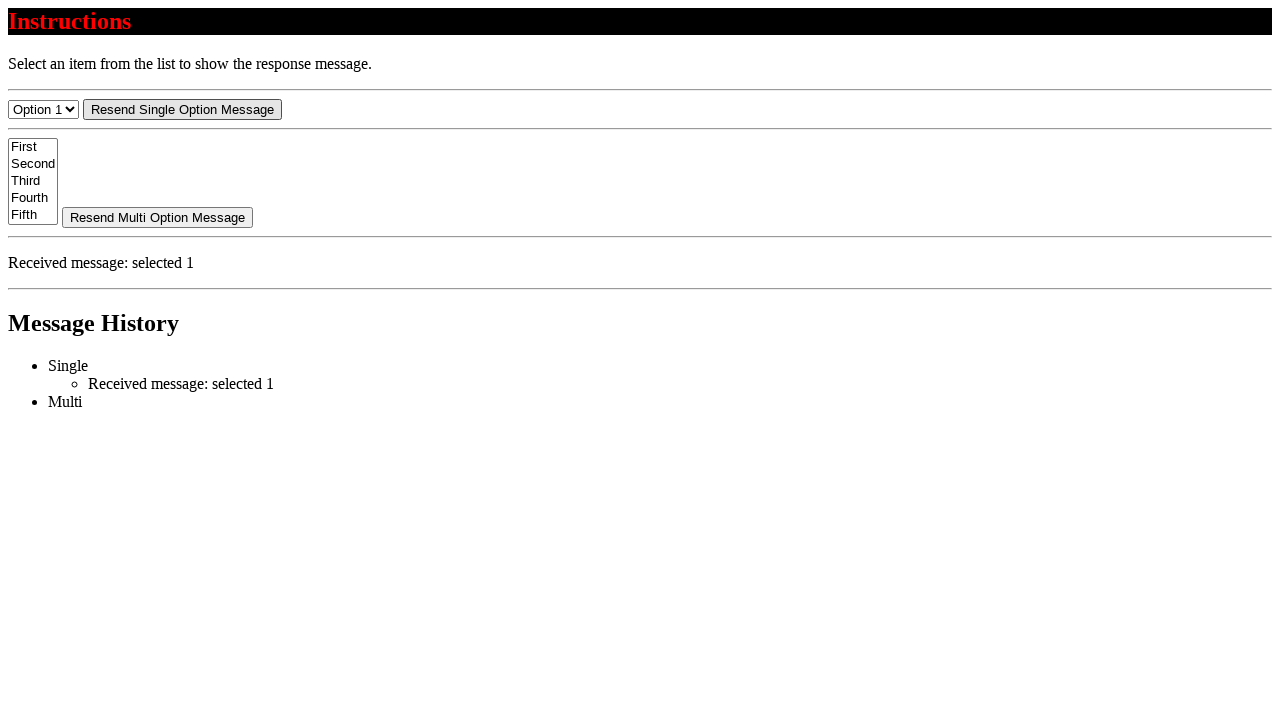